Tests that the Clear completed button displays the correct text after completing an item

Starting URL: https://demo.playwright.dev/todomvc

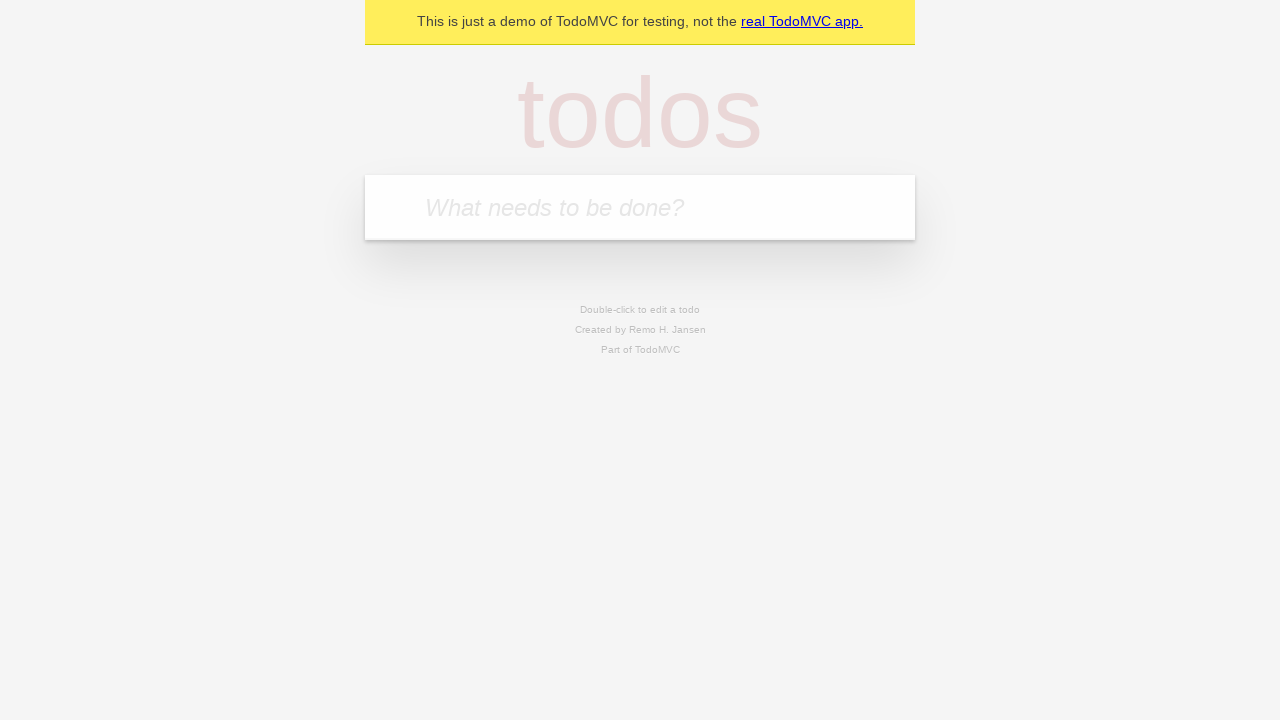

Filled todo input with 'buy some cheese' on internal:attr=[placeholder="What needs to be done?"i]
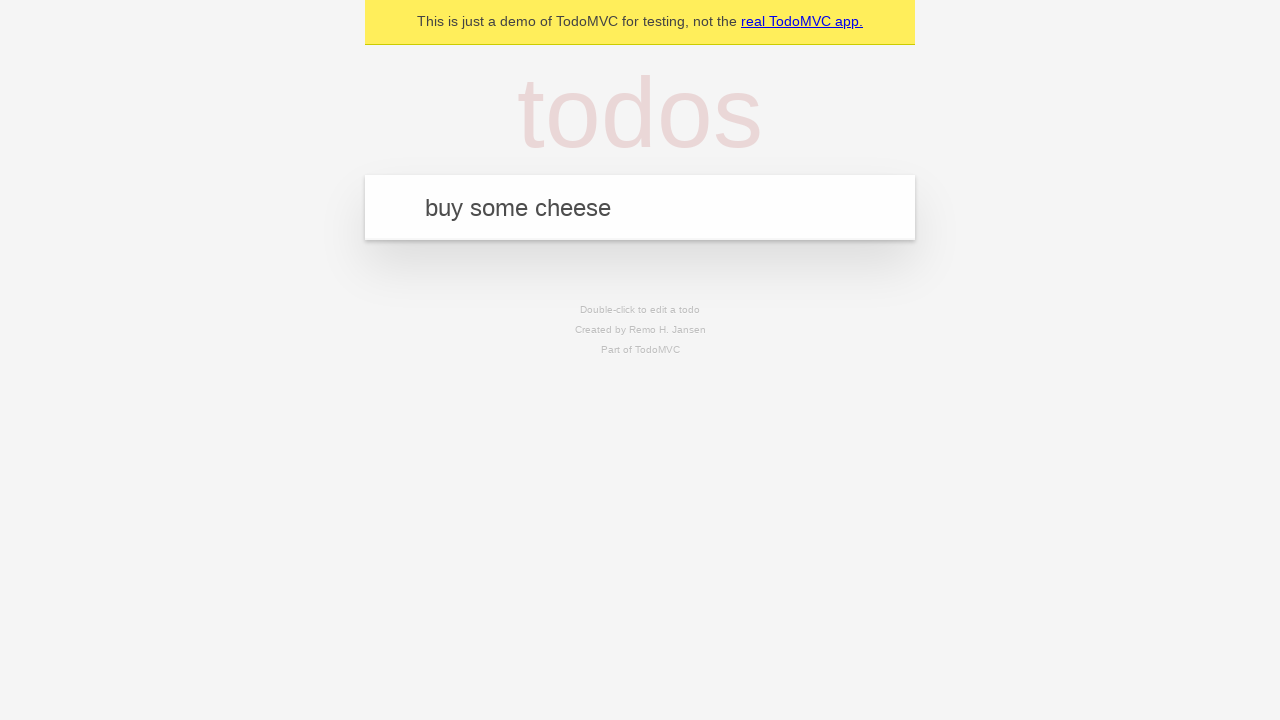

Pressed Enter to add first todo item on internal:attr=[placeholder="What needs to be done?"i]
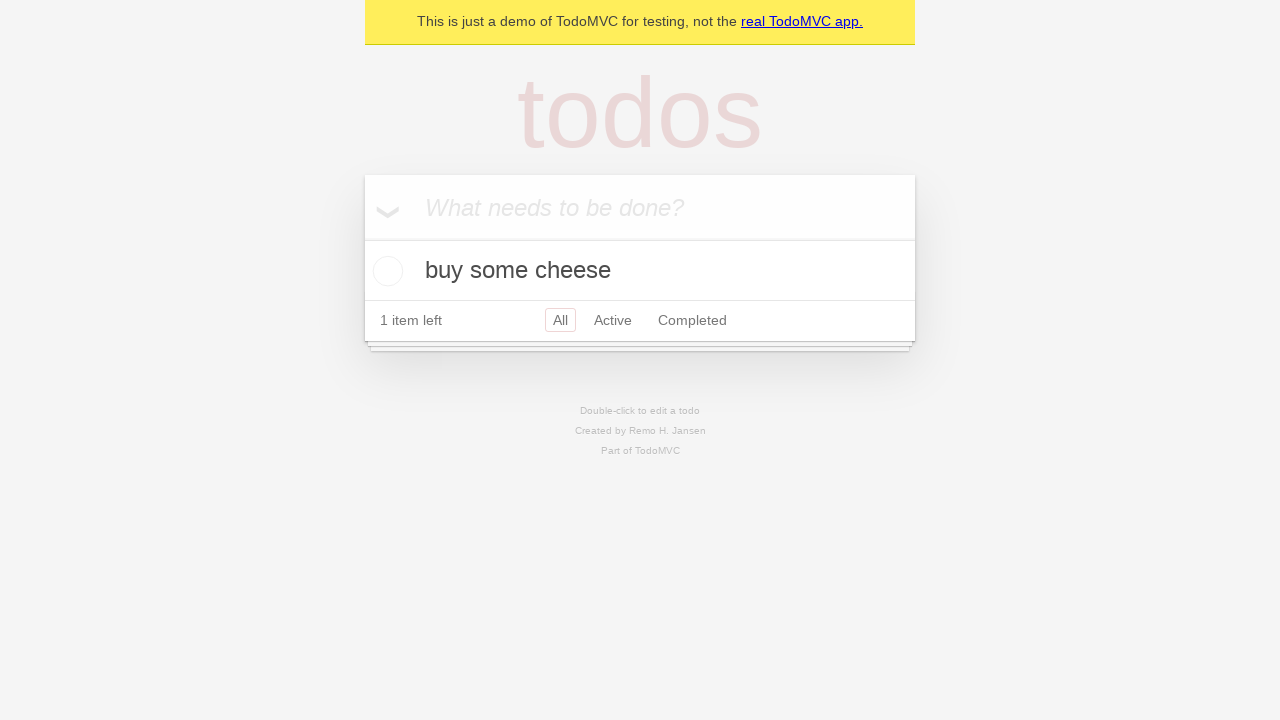

Filled todo input with 'feed the cat' on internal:attr=[placeholder="What needs to be done?"i]
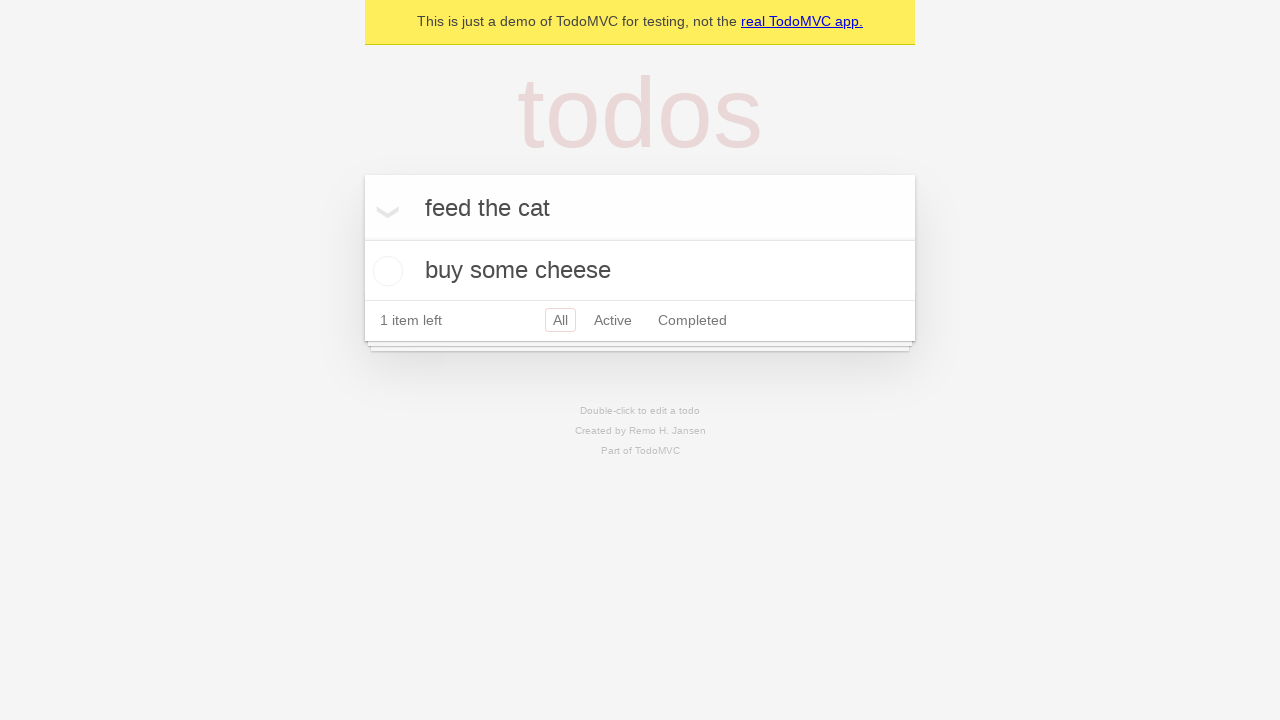

Pressed Enter to add second todo item on internal:attr=[placeholder="What needs to be done?"i]
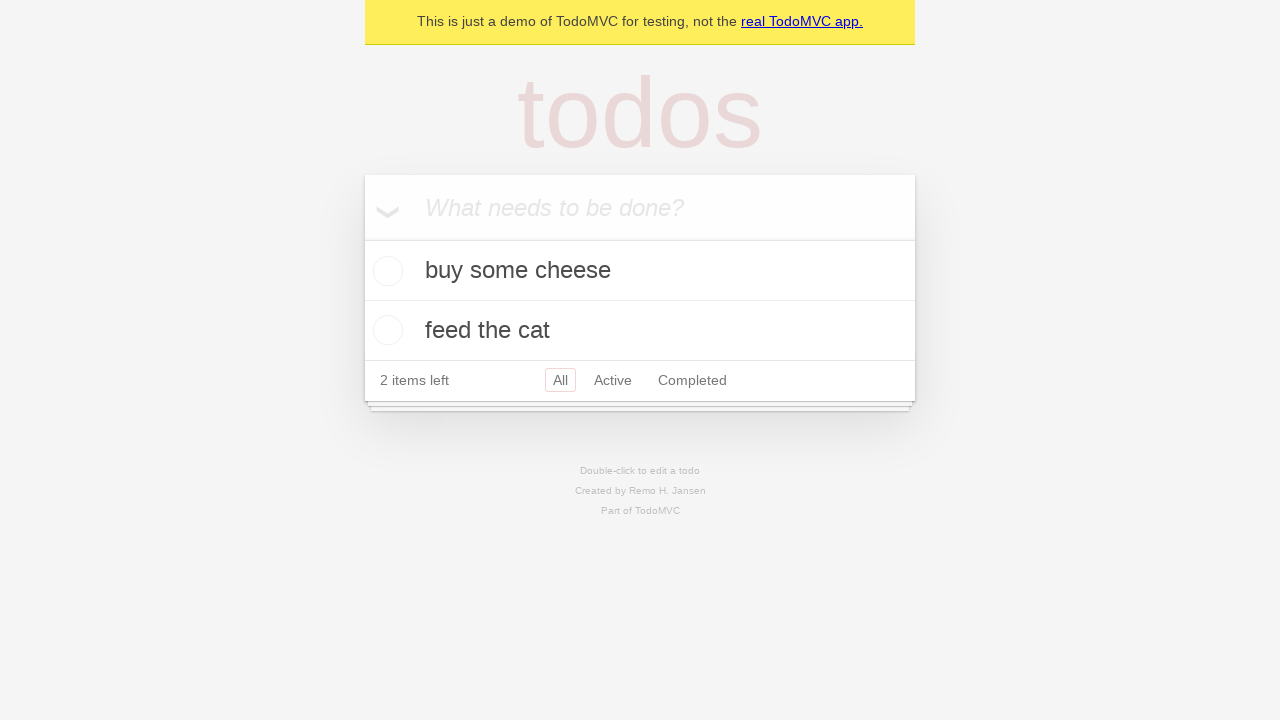

Filled todo input with 'book a doctors appointment' on internal:attr=[placeholder="What needs to be done?"i]
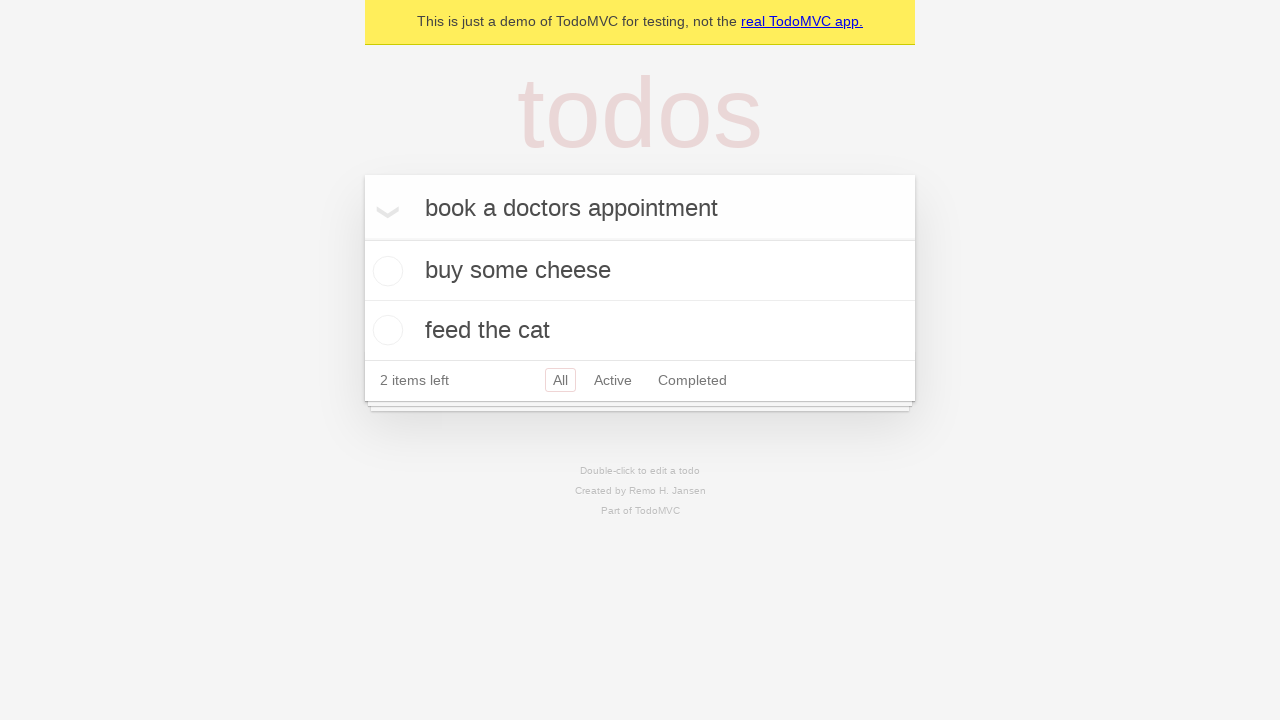

Pressed Enter to add third todo item on internal:attr=[placeholder="What needs to be done?"i]
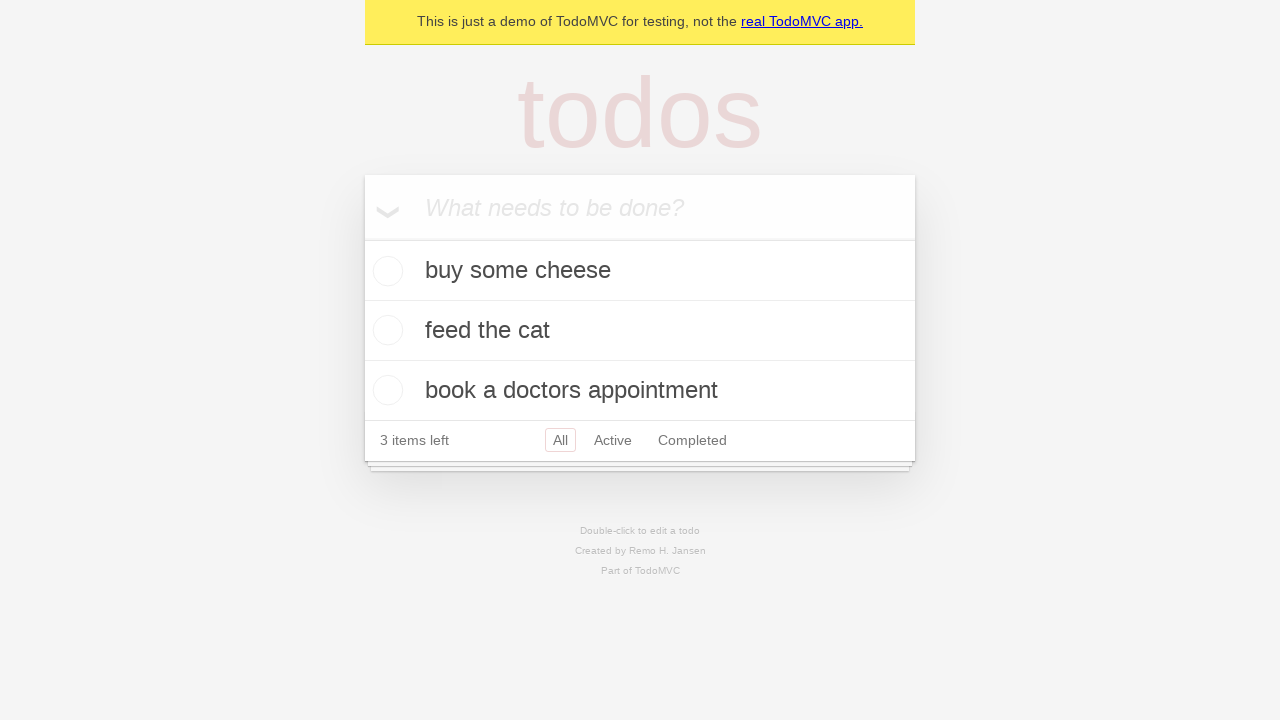

Checked the first todo item as completed at (385, 271) on .todo-list li .toggle >> nth=0
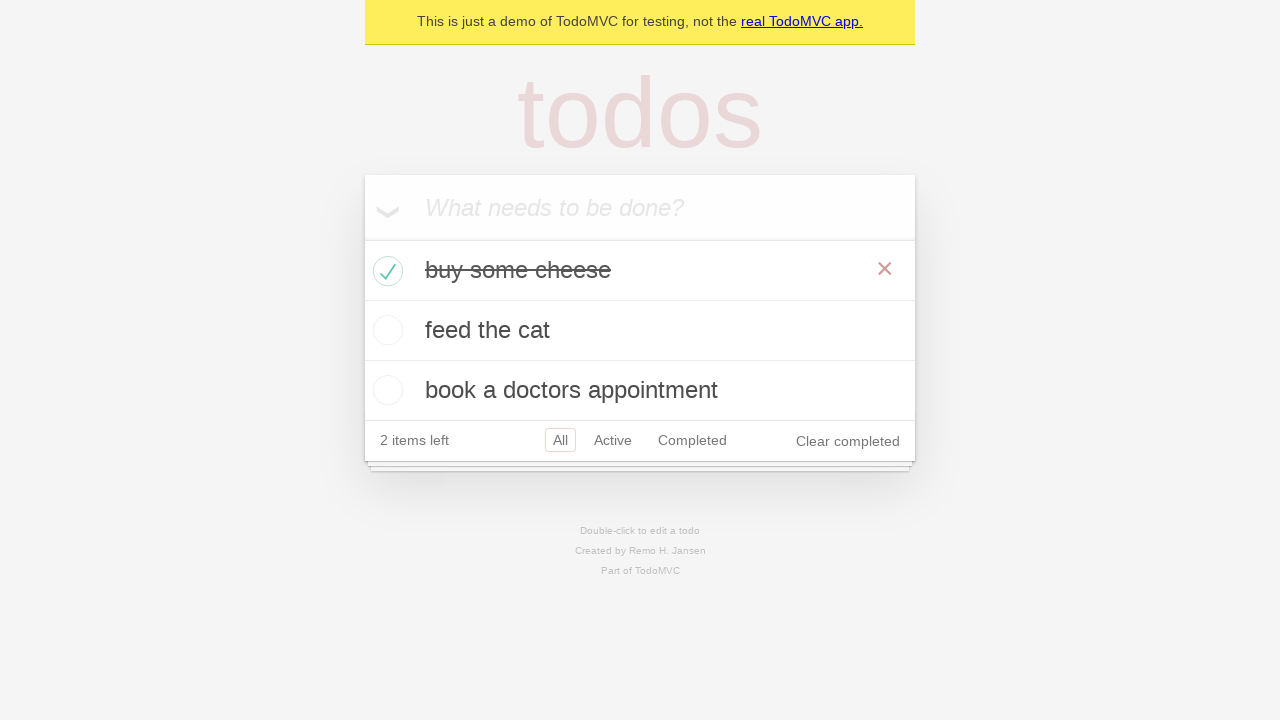

Clear completed button appeared after marking item as done
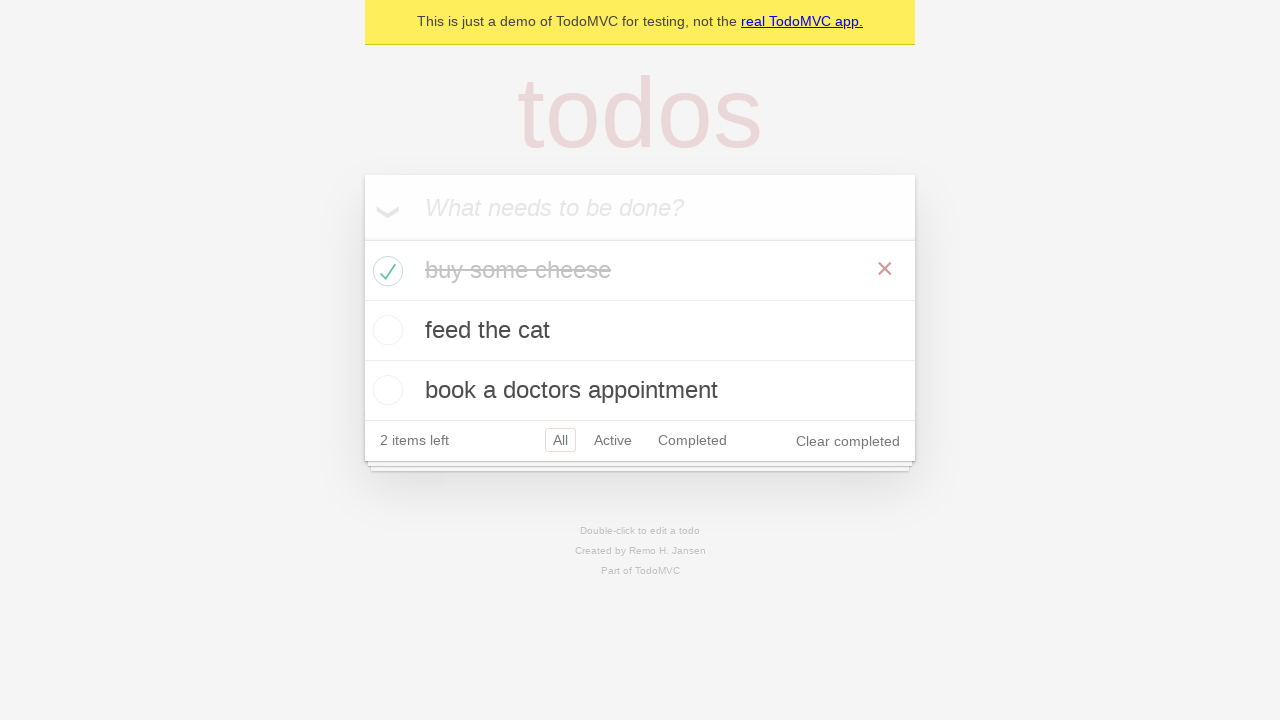

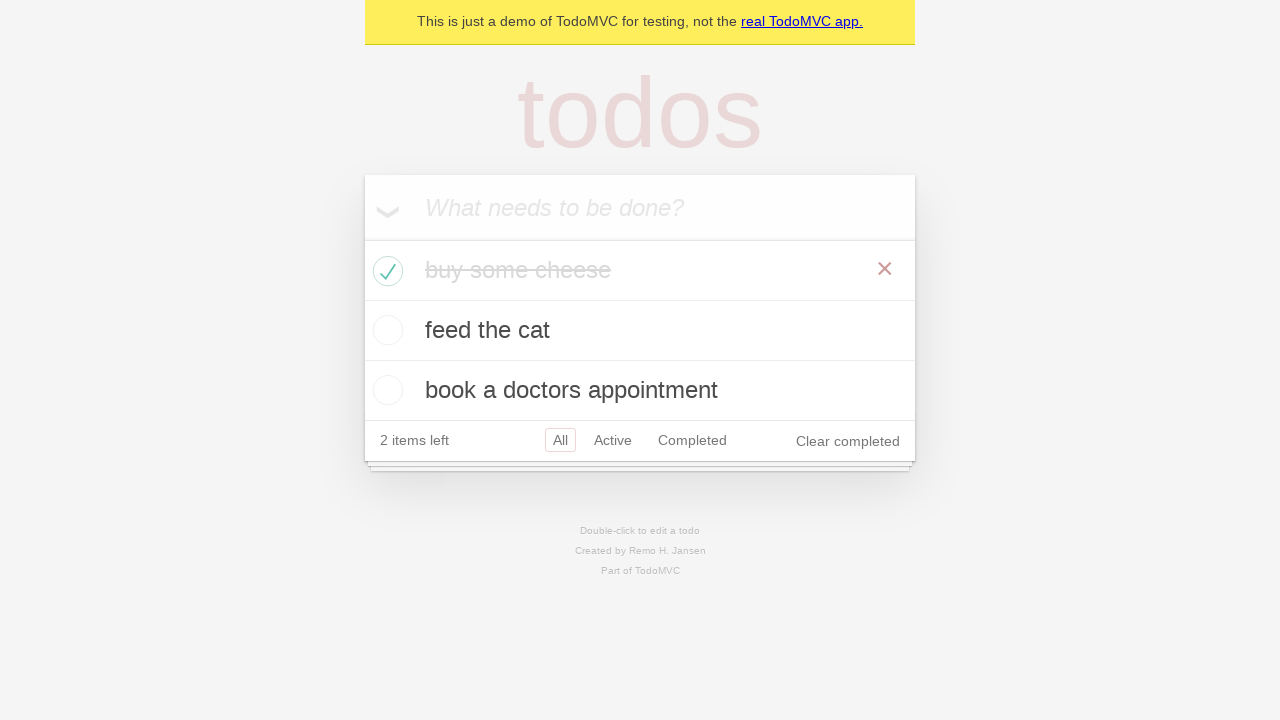